Tests the Web Tables functionality by adding a new record with first name, last name, email, age, salary, and department.

Starting URL: https://demoqa.com/

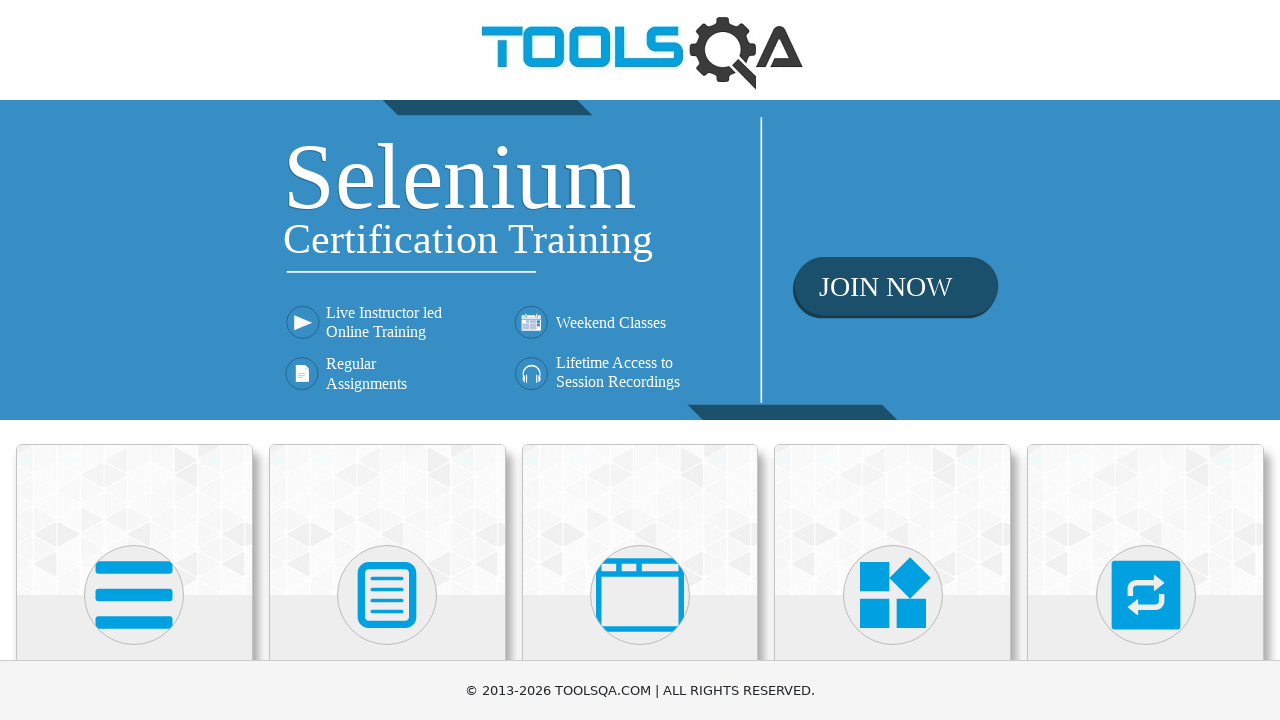

Clicked on Elements section at (134, 360) on text=Elements
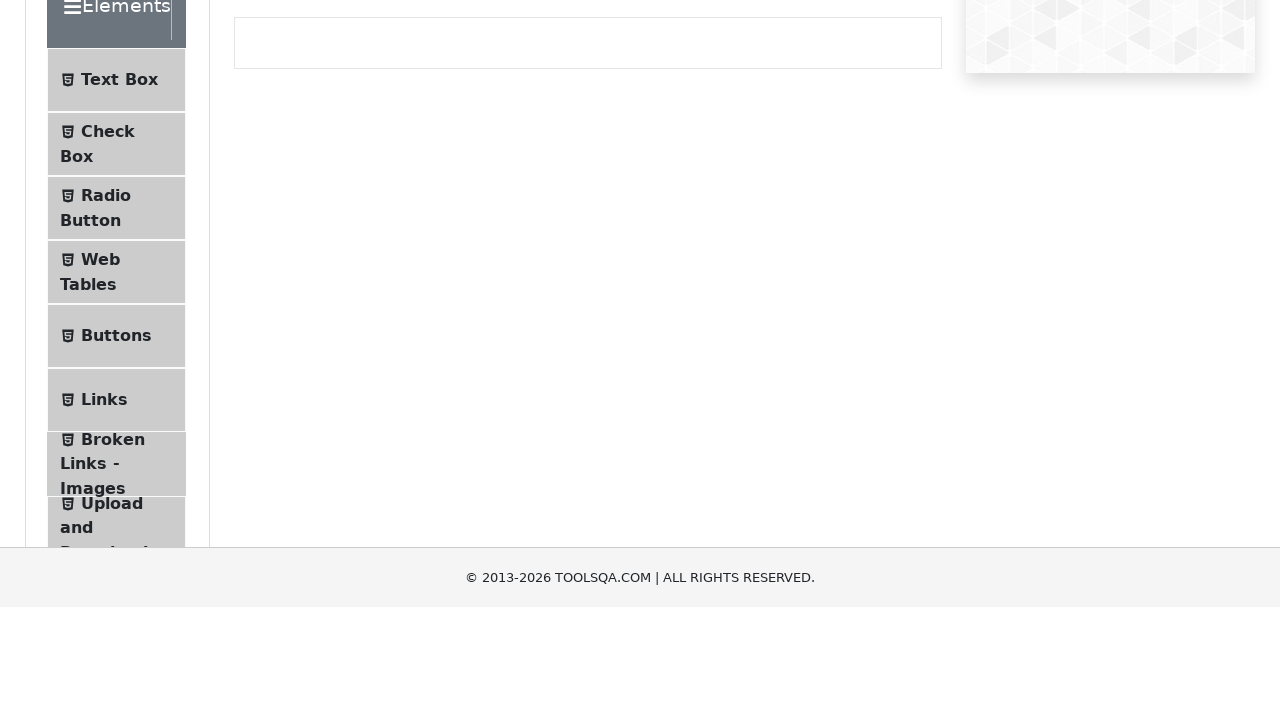

Clicked on Web Tables menu item at (100, 440) on text=Web Tables
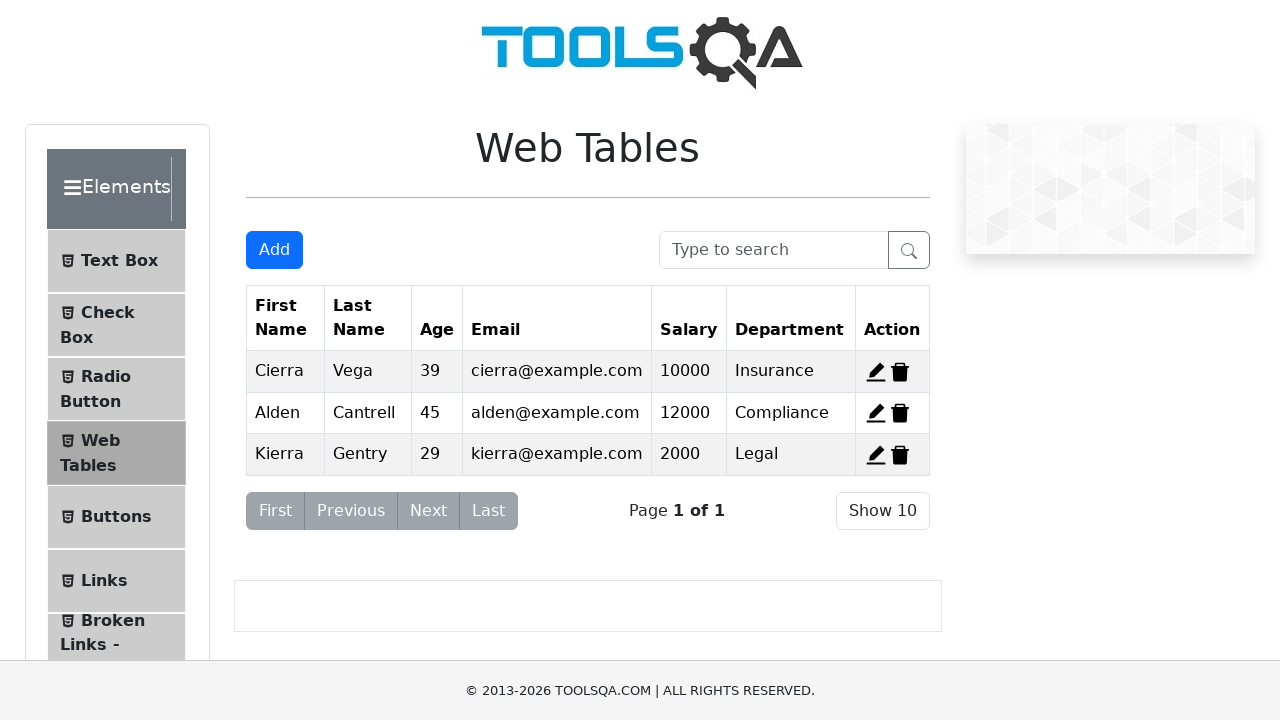

Clicked Add button to open the form at (274, 250) on #addNewRecordButton
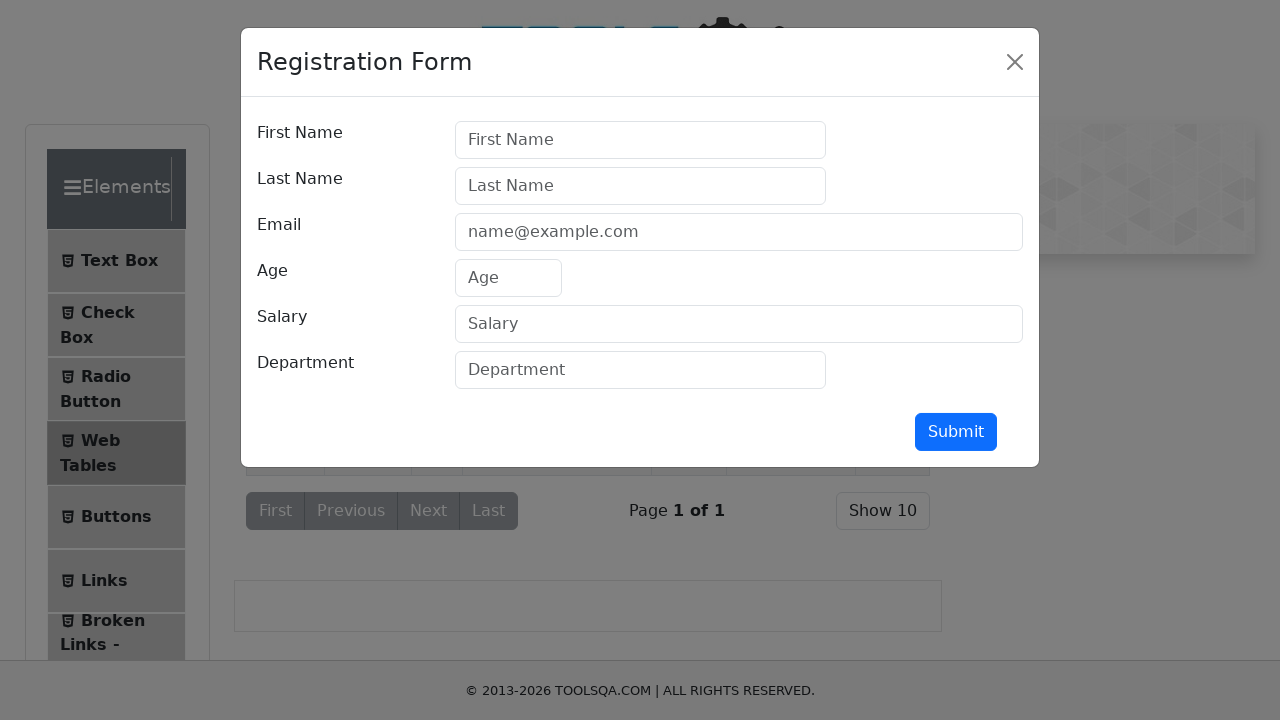

Filled first name field with 'Topgun' on #firstName
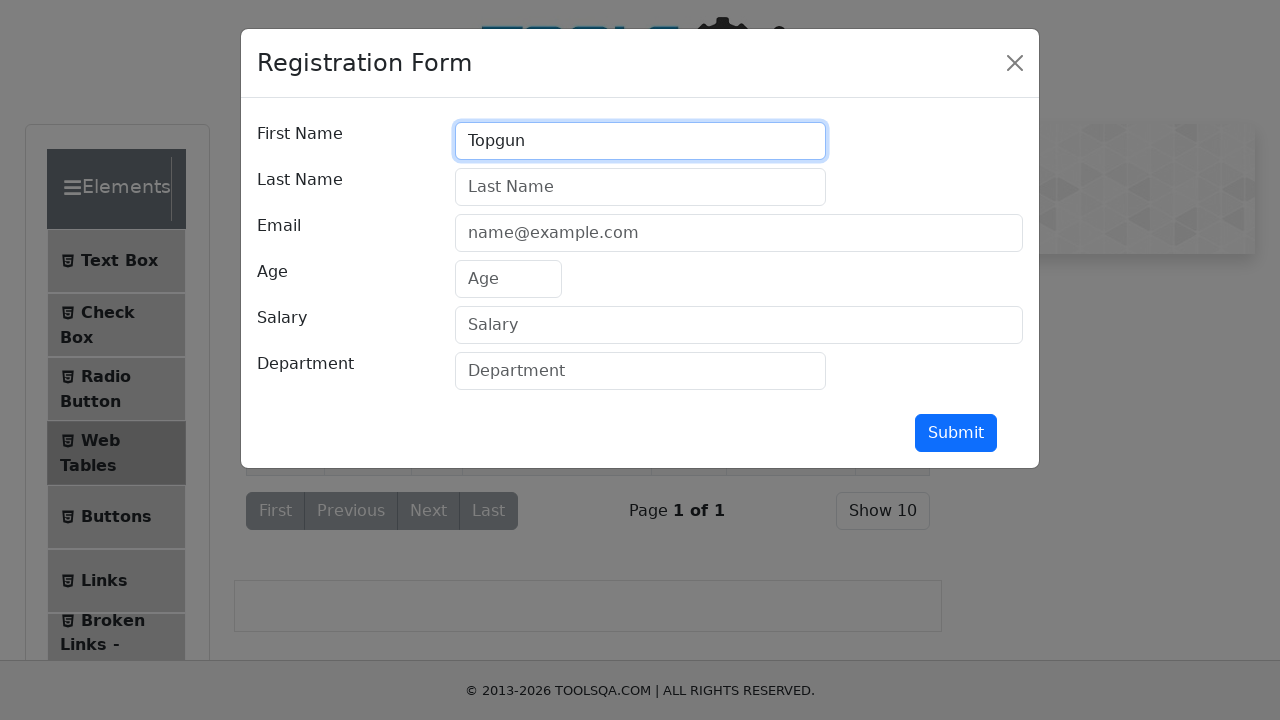

Filled last name field with 'Maverick' on #lastName
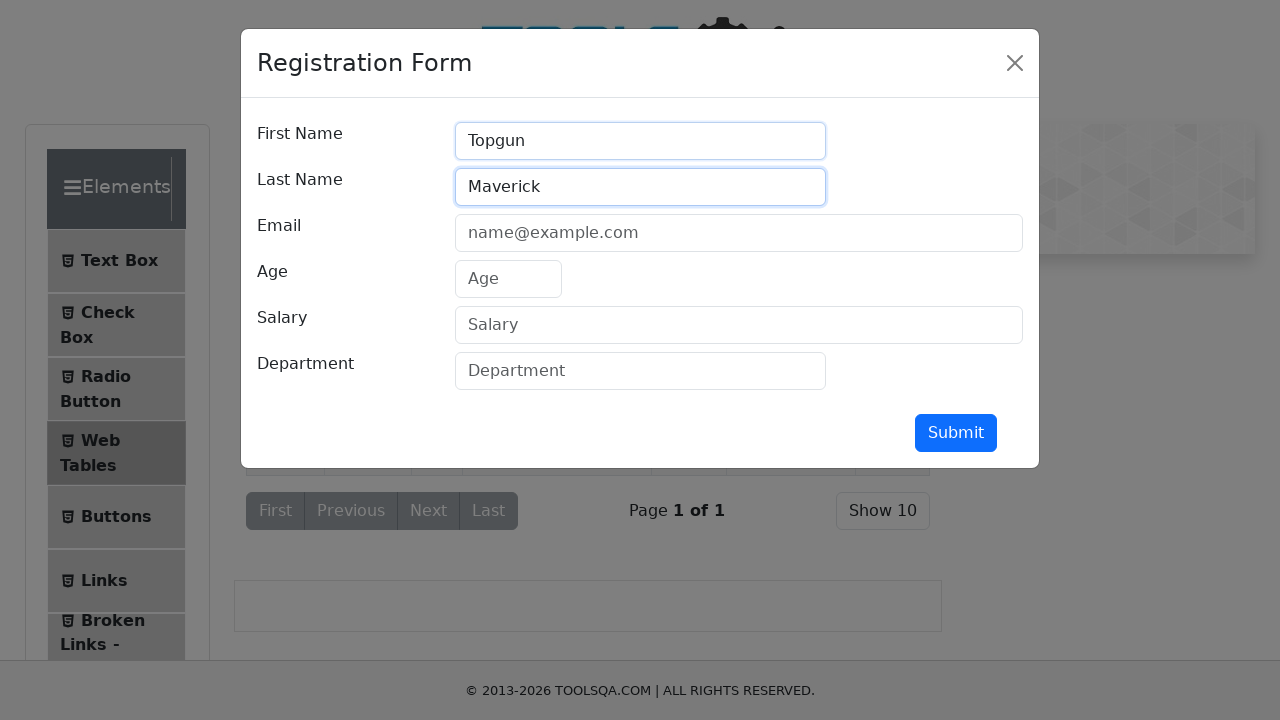

Filled email field with 'maverick@gmail.com' on #userEmail
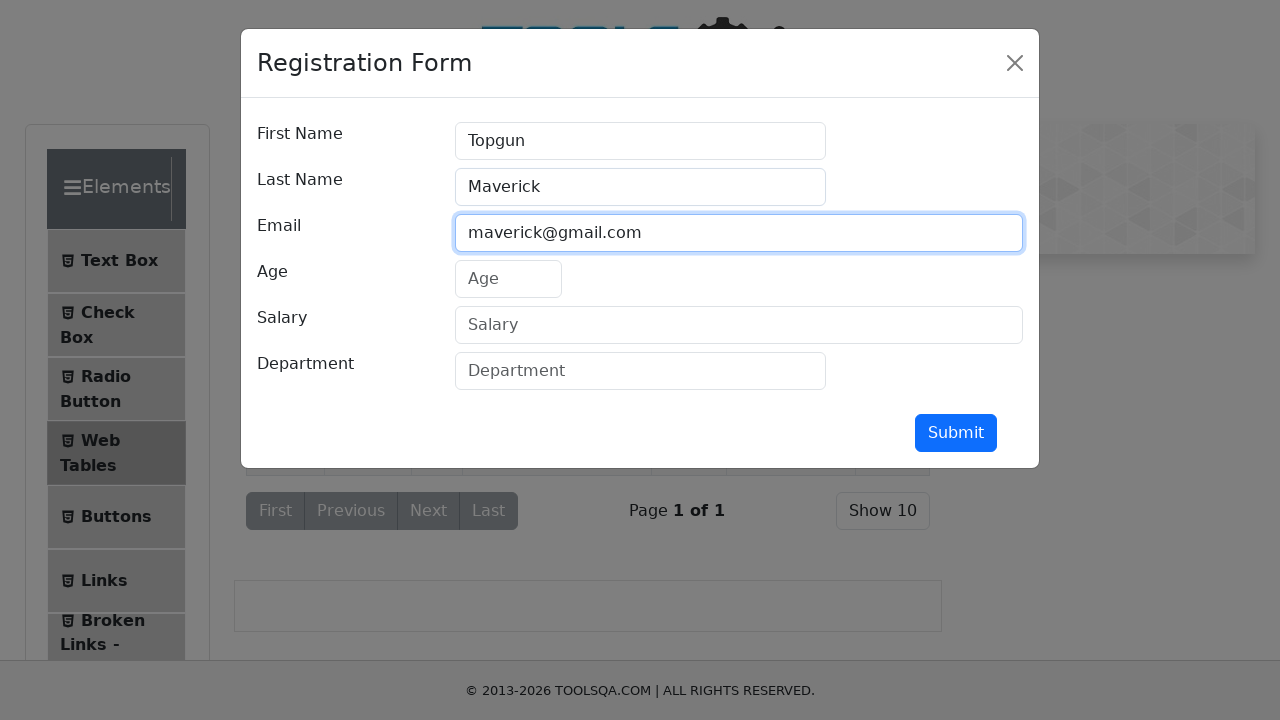

Filled age field with '30' on #age
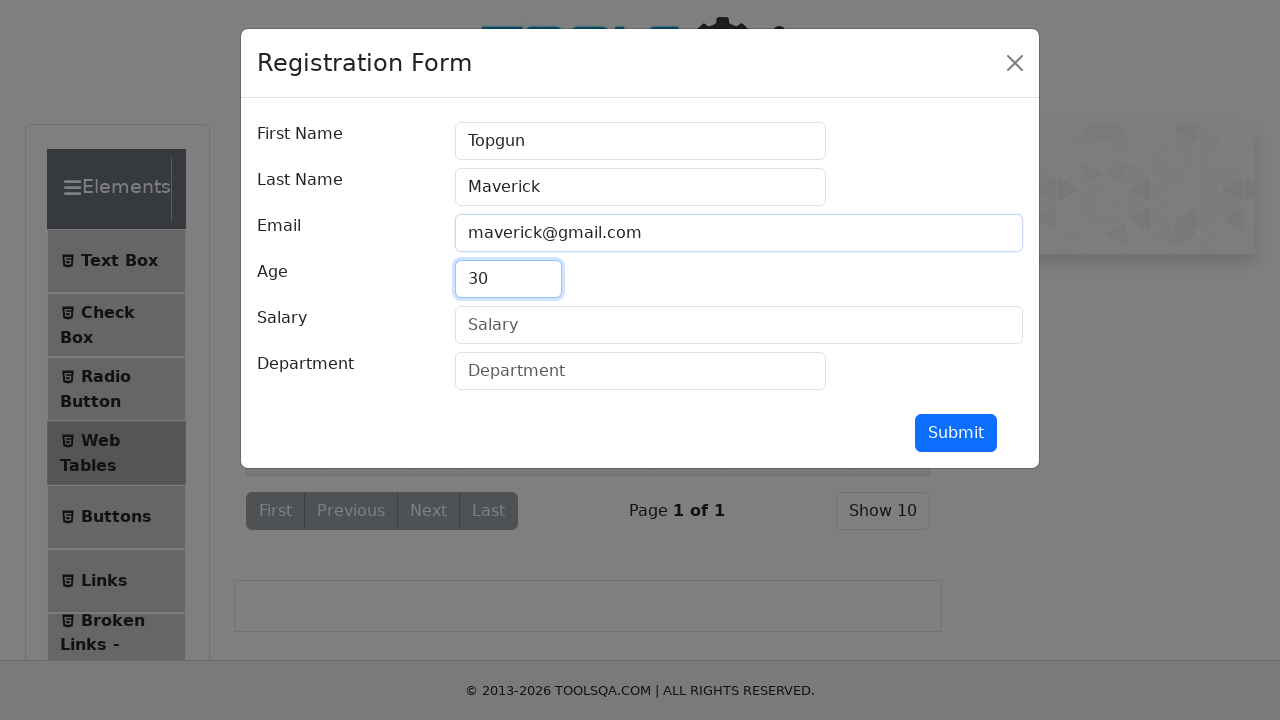

Filled salary field with '30000' on #salary
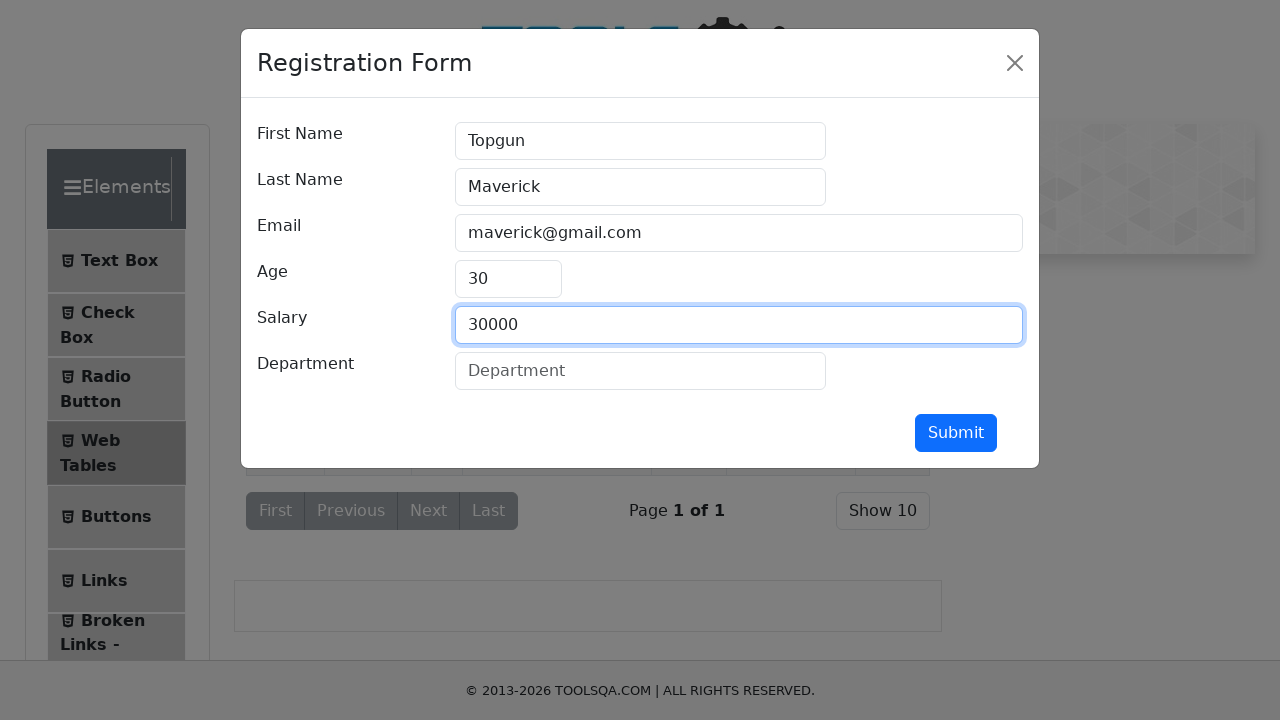

Filled department field with 'Developer' on #department
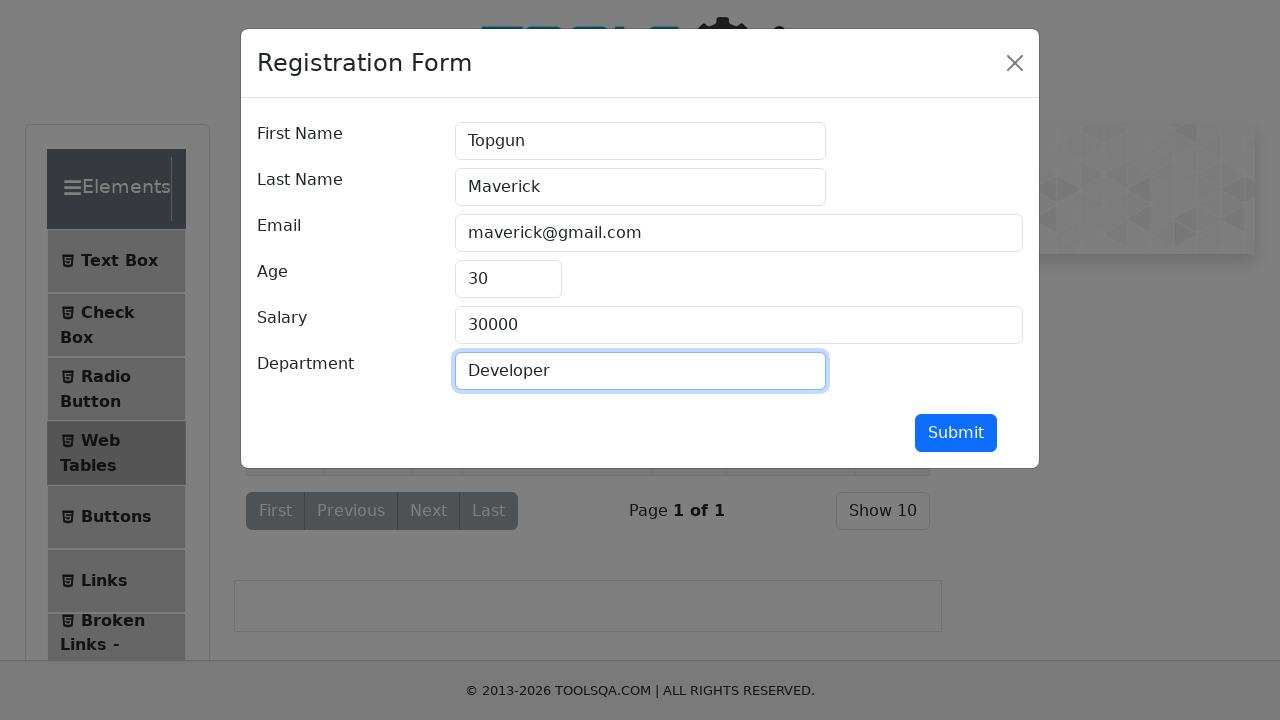

Submitted the form to add new record at (956, 433) on #submit
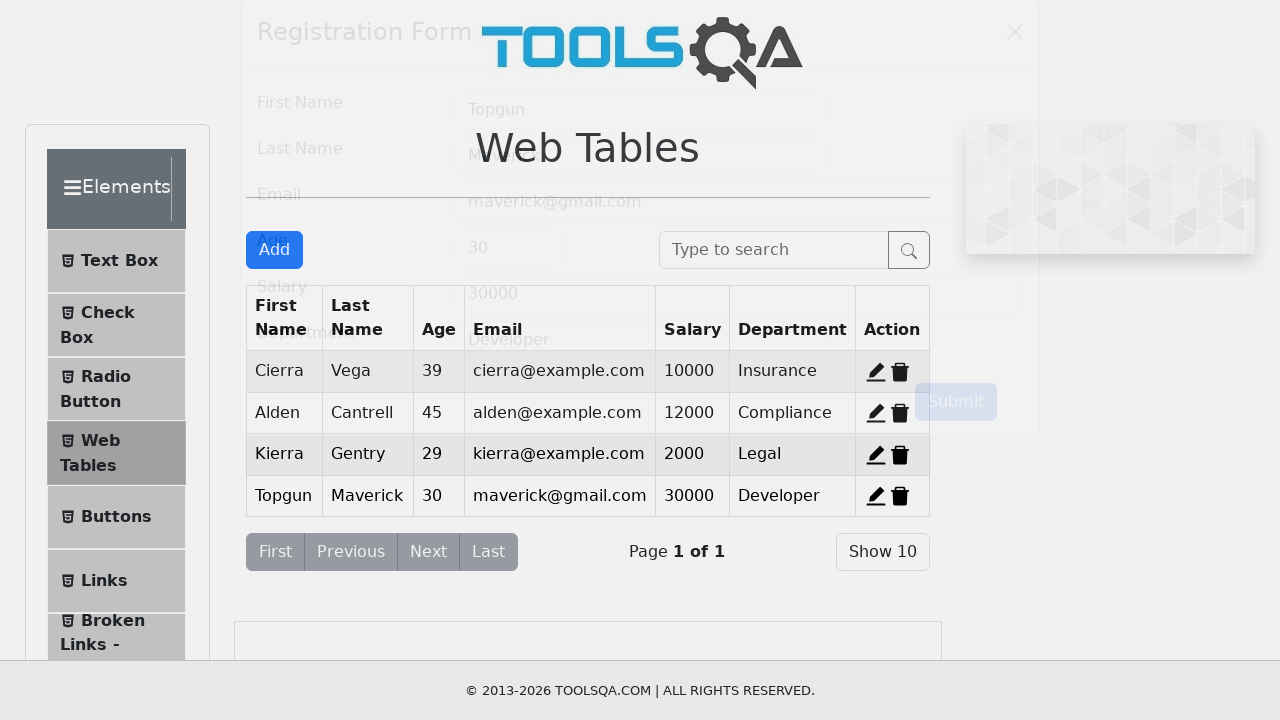

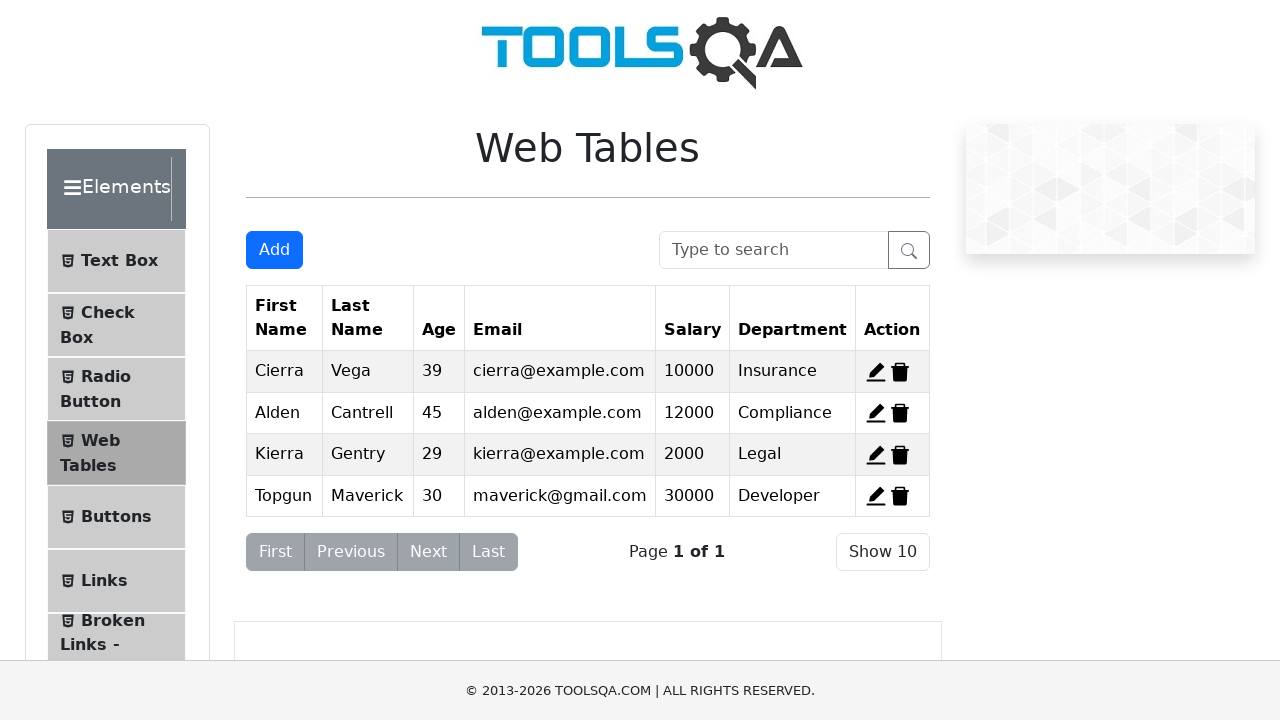